Tests checkbox element status by verifying display, enabled, and selected states, then clicks a checkbox to change its state

Starting URL: http://samples.gwtproject.org/samples/Showcase/Showcase.html#!CwCheckBox

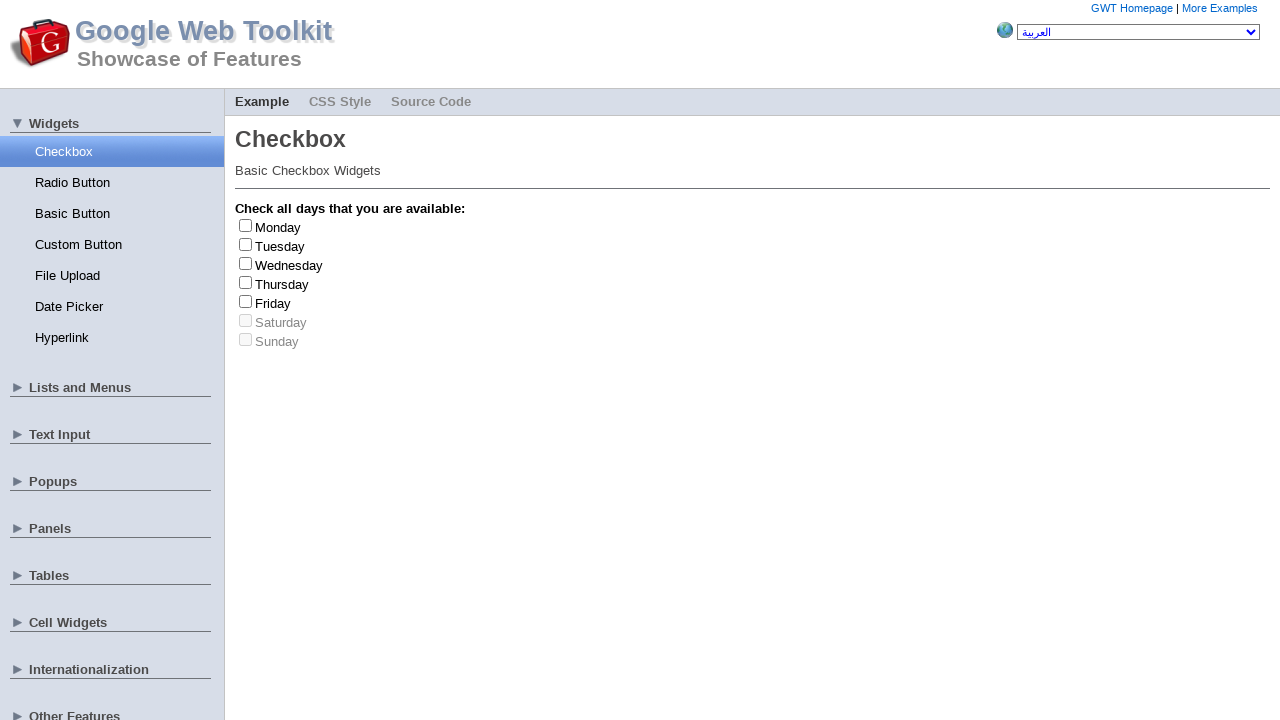

Located Tuesday checkbox element
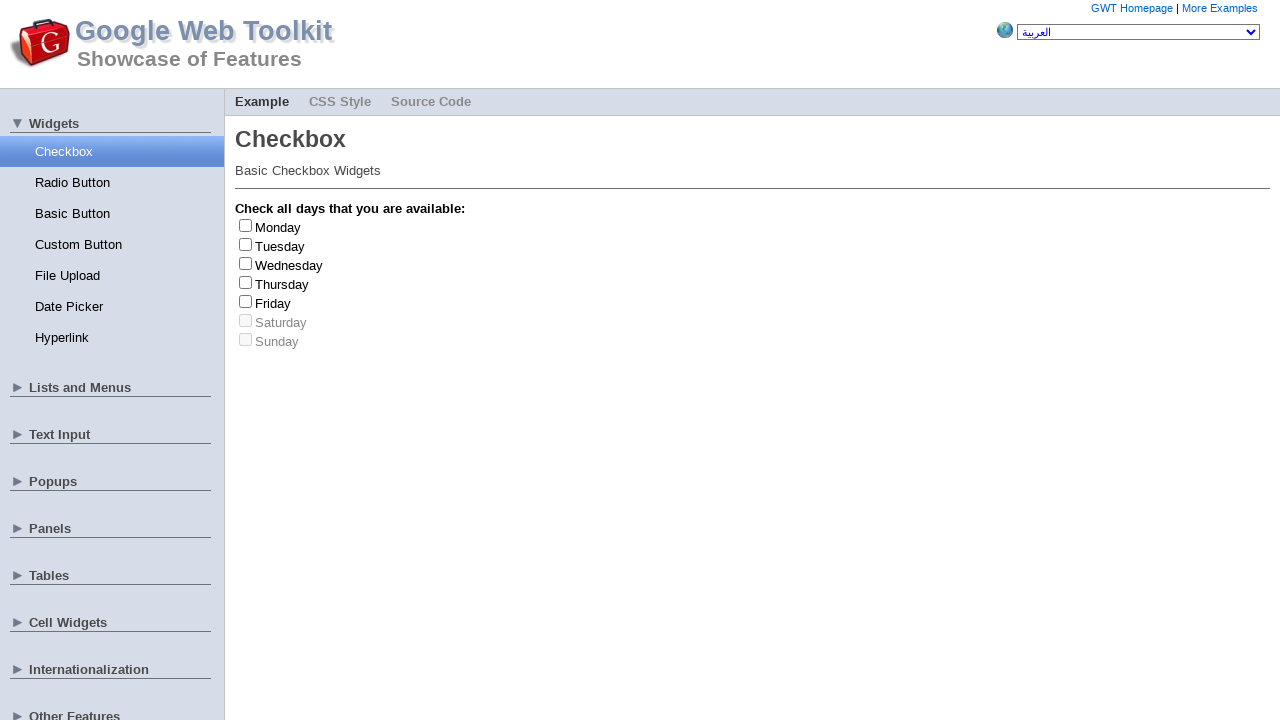

Verified Tuesday checkbox is visible
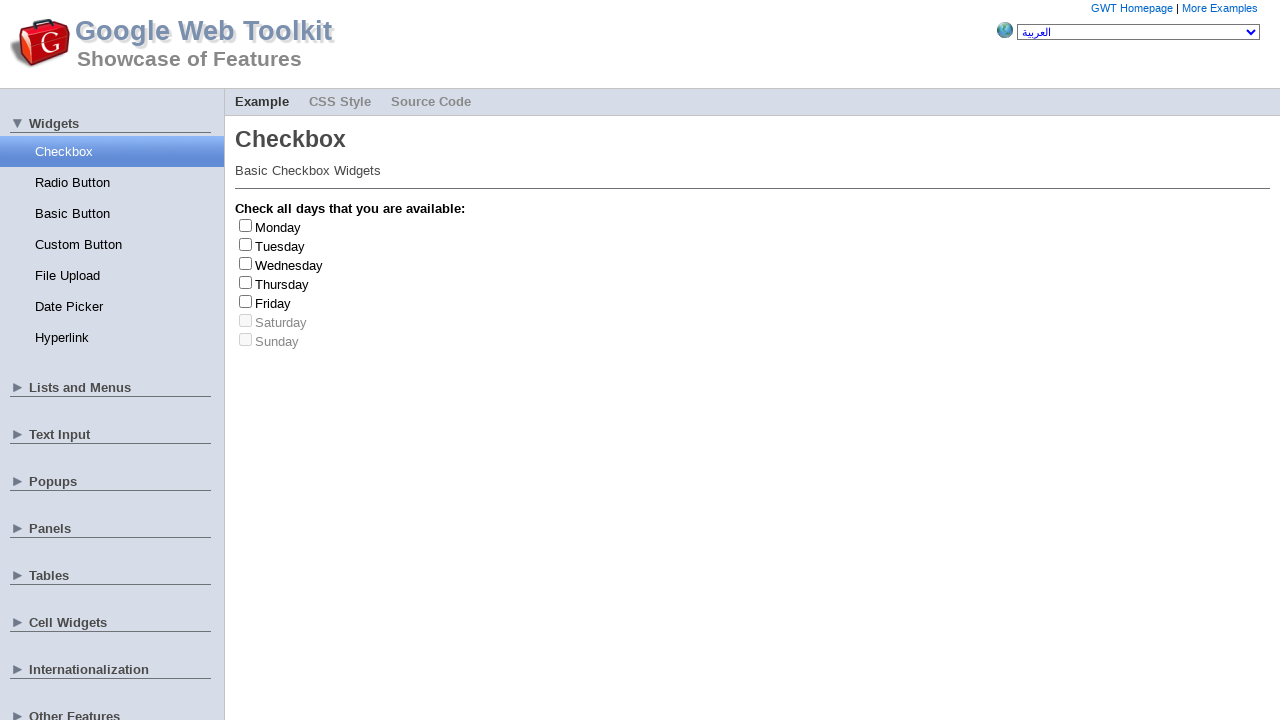

Verified Tuesday checkbox is enabled
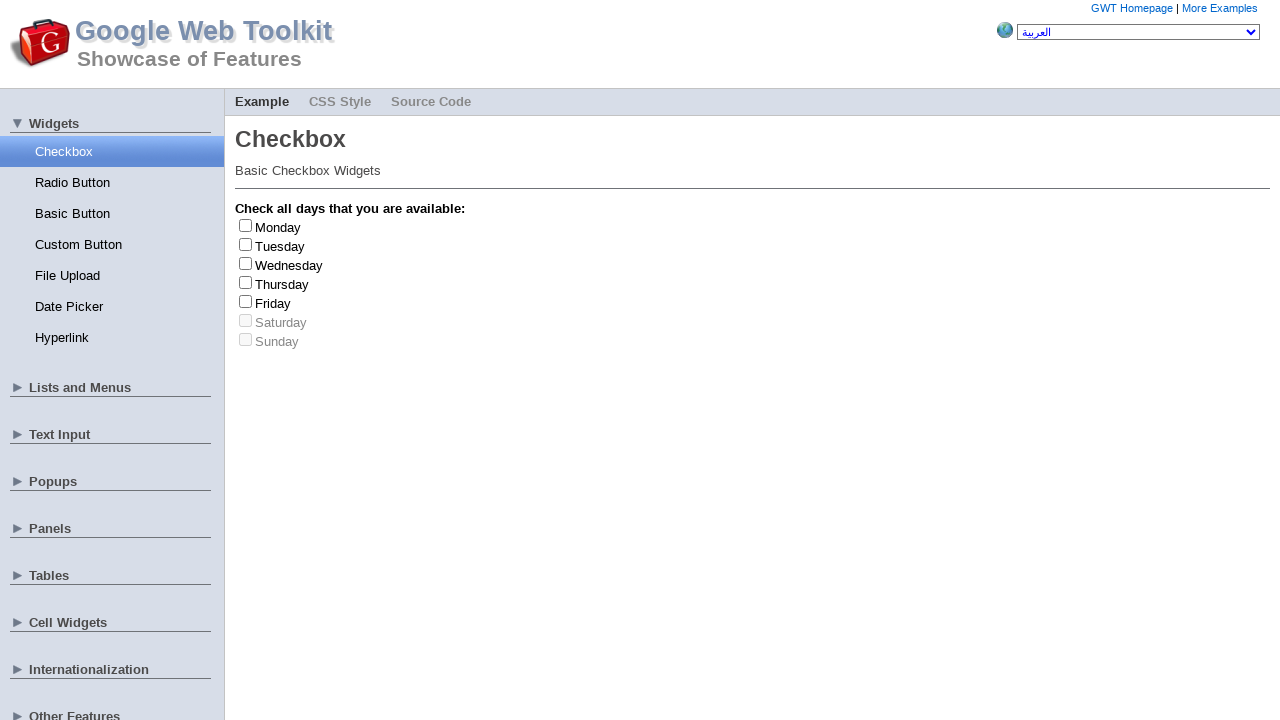

Verified Tuesday checkbox is unchecked initially
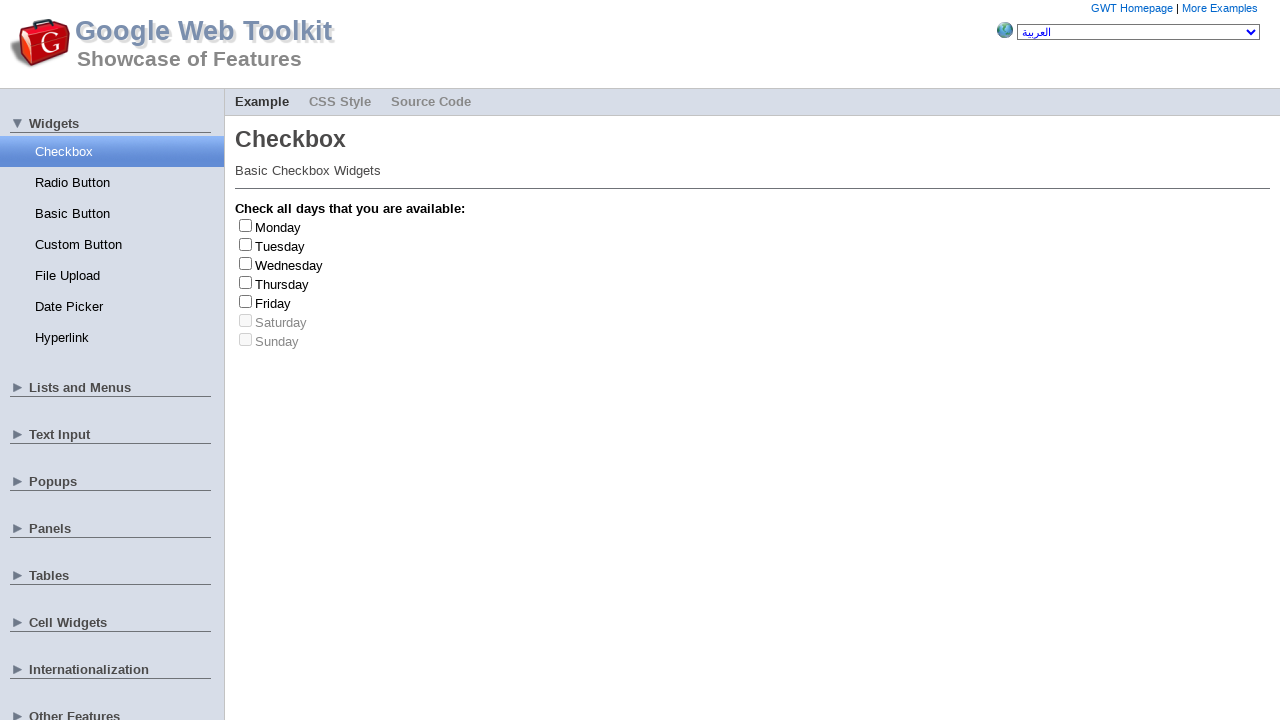

Clicked Tuesday checkbox to select it at (246, 244) on (//input[@type='checkbox'])[2]
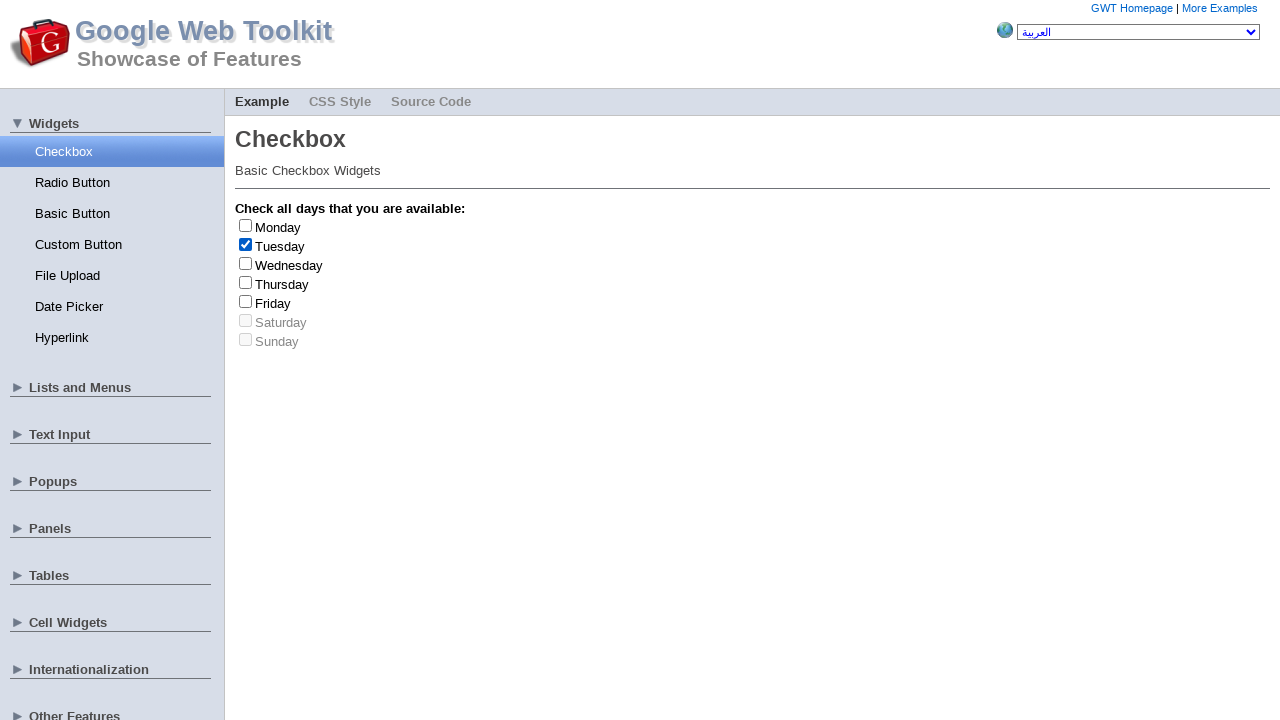

Verified Tuesday checkbox is now checked
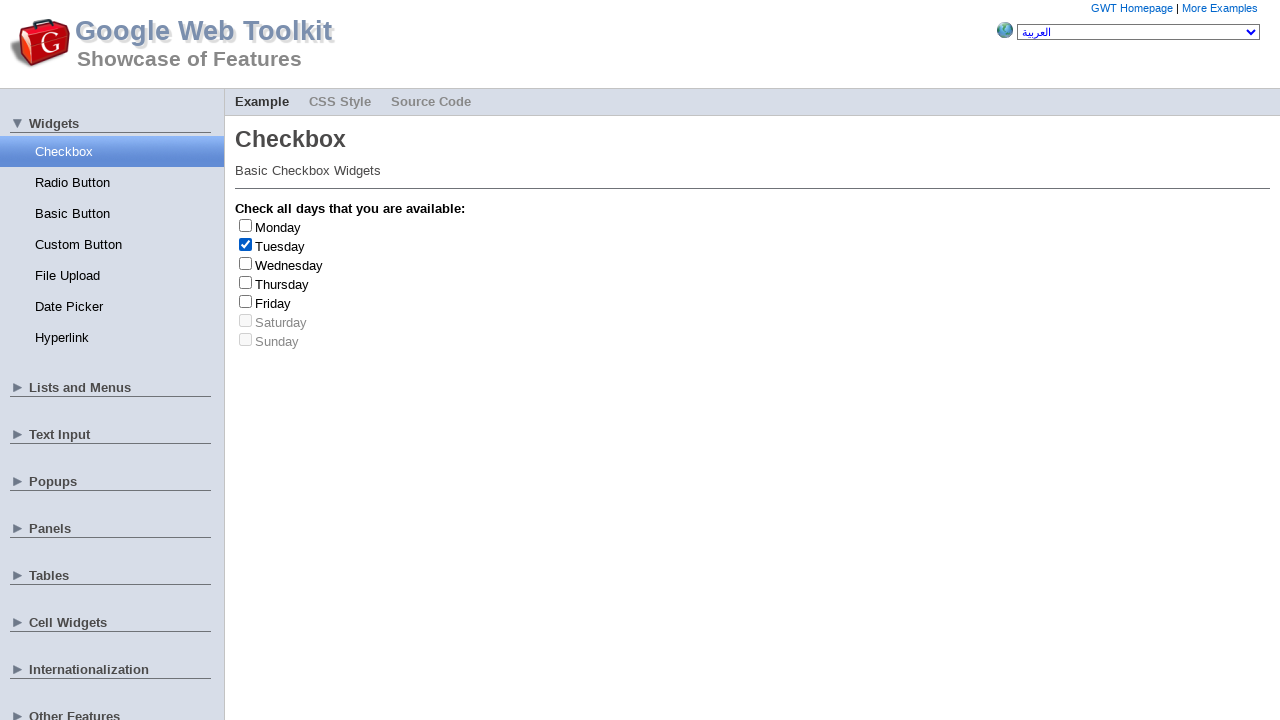

Located Saturday checkbox element
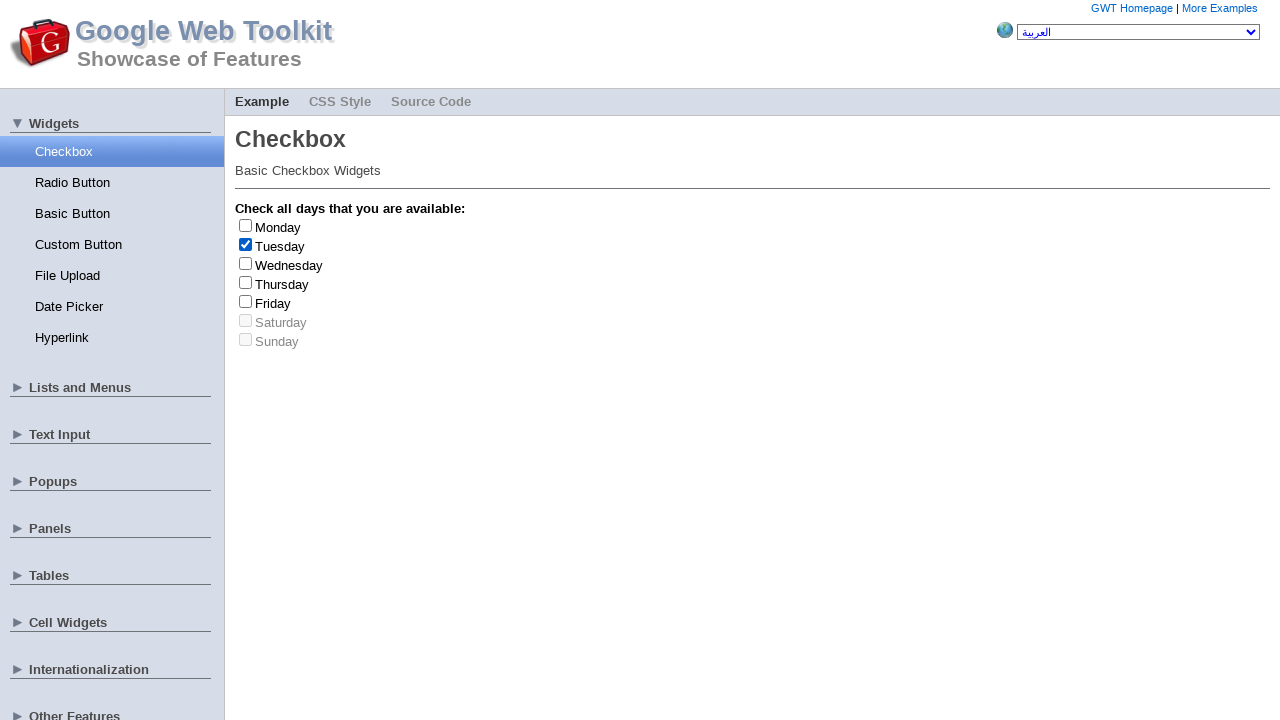

Verified Saturday checkbox is visible
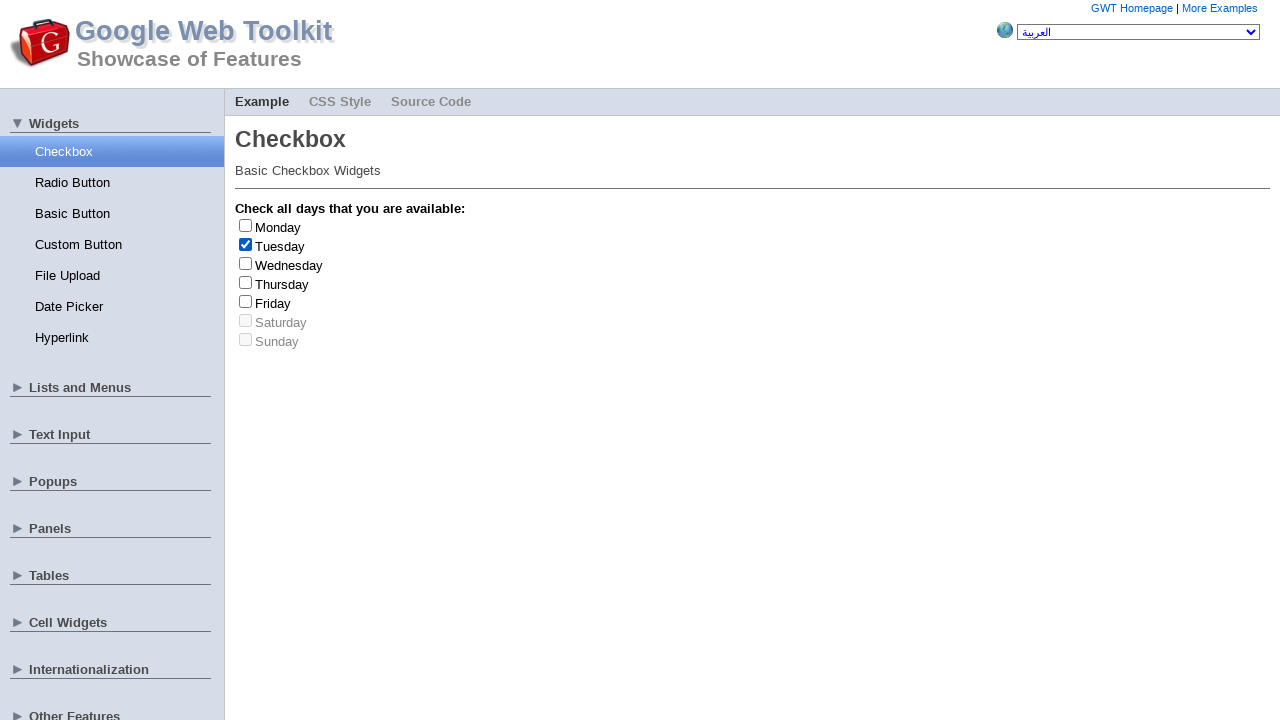

Verified Saturday checkbox is disabled
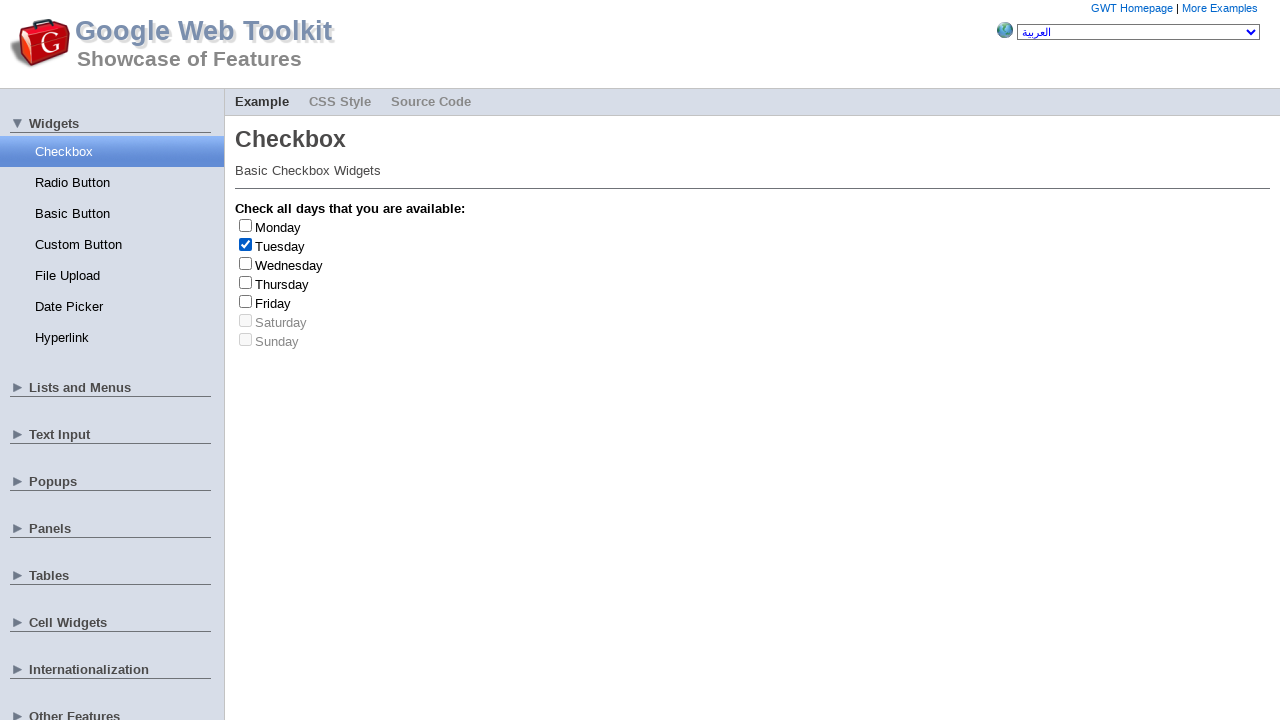

Verified Saturday checkbox is unchecked
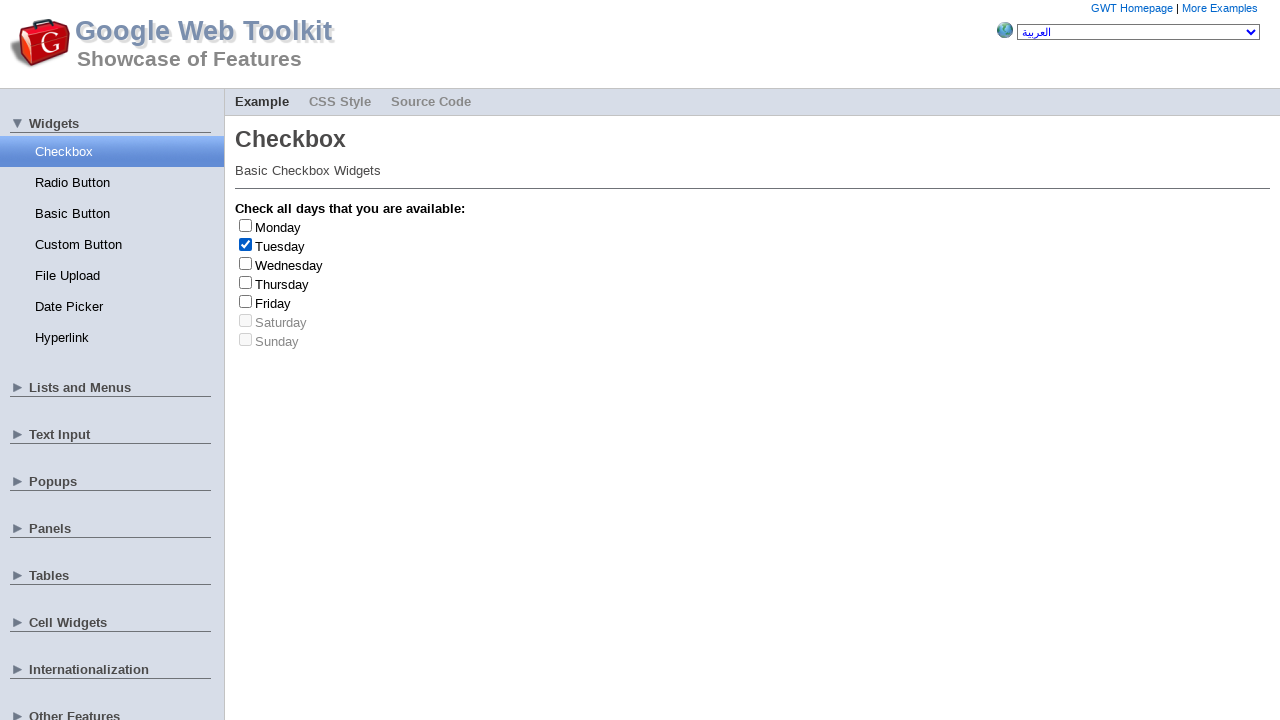

Asserted Saturday checkbox is displayed
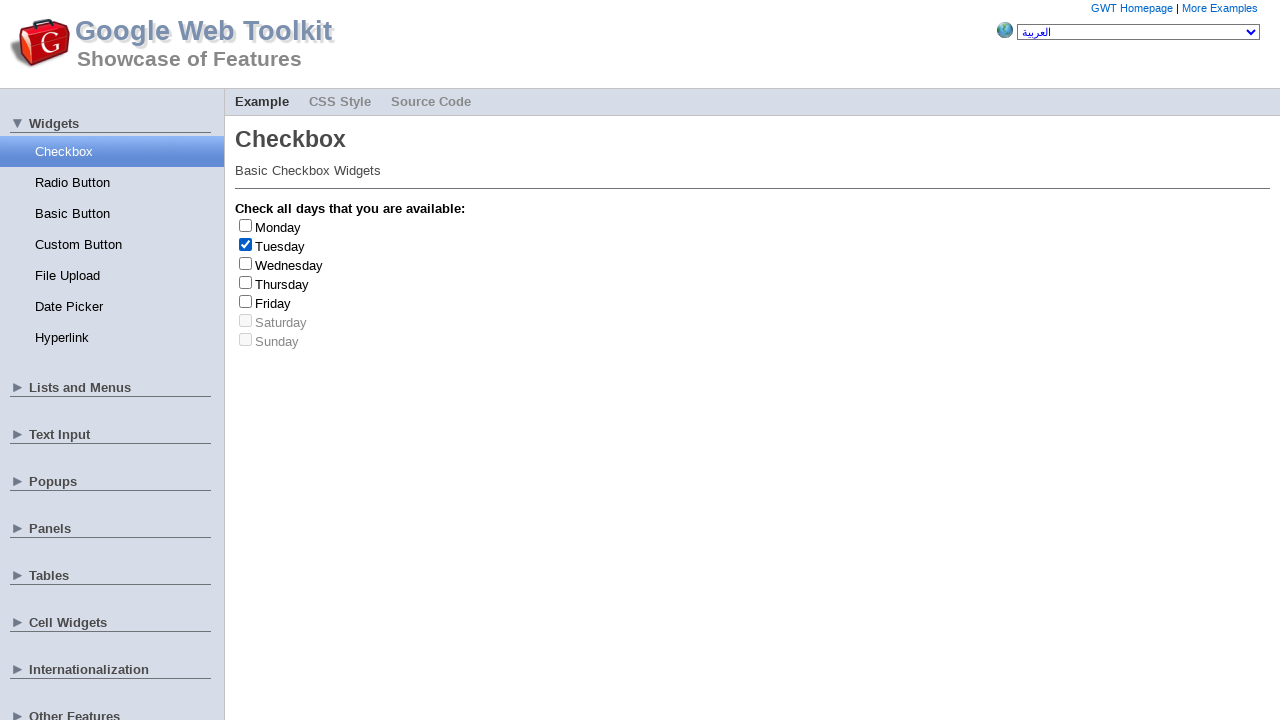

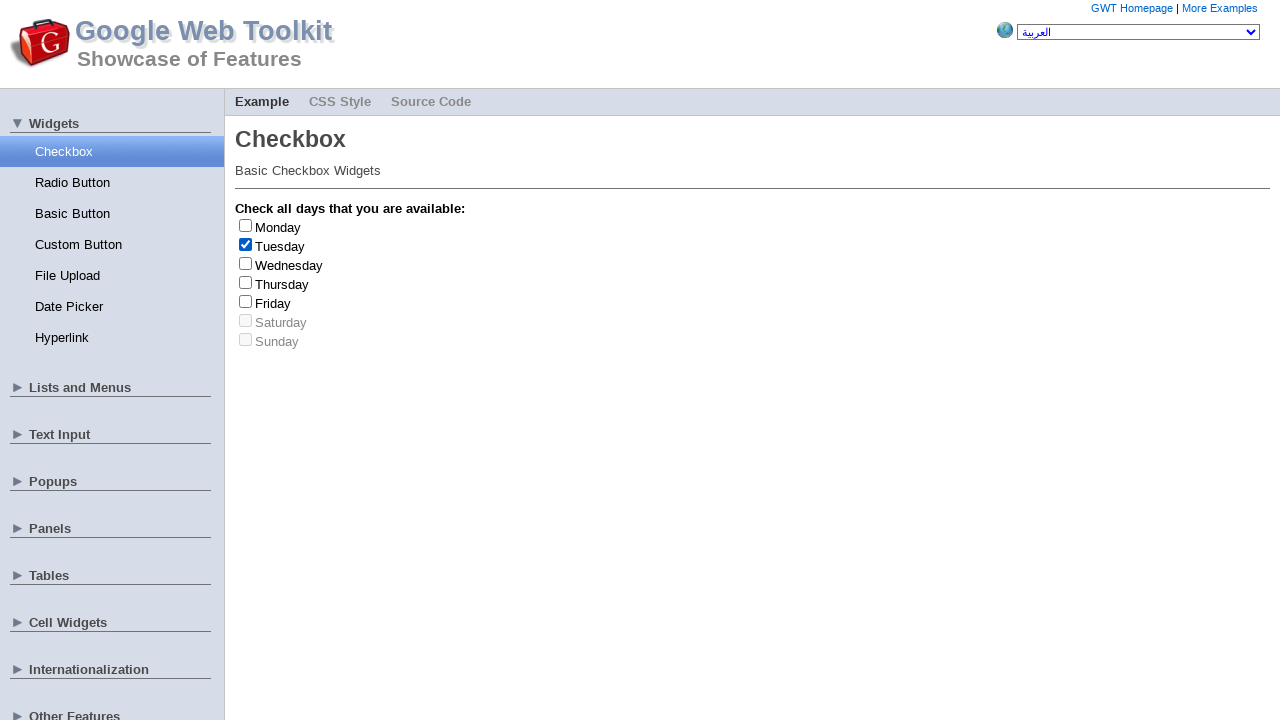